Tests various JavaScript alert types including basic alert, timer-based alert, confirm box, and prompt box on the Alerts page.

Starting URL: https://demoqa.com/

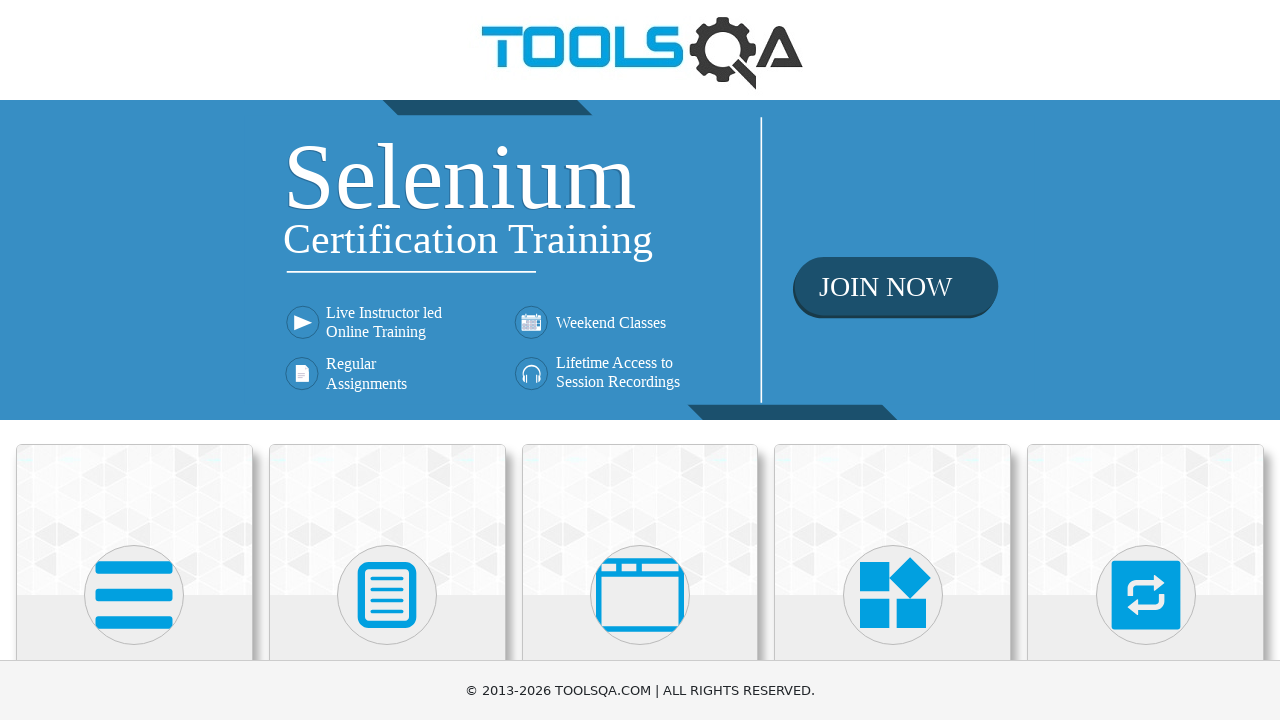

Clicked on 'Alerts, Frame & Windows' menu item at (640, 360) on internal:text="Alerts, Frame & Windows"i
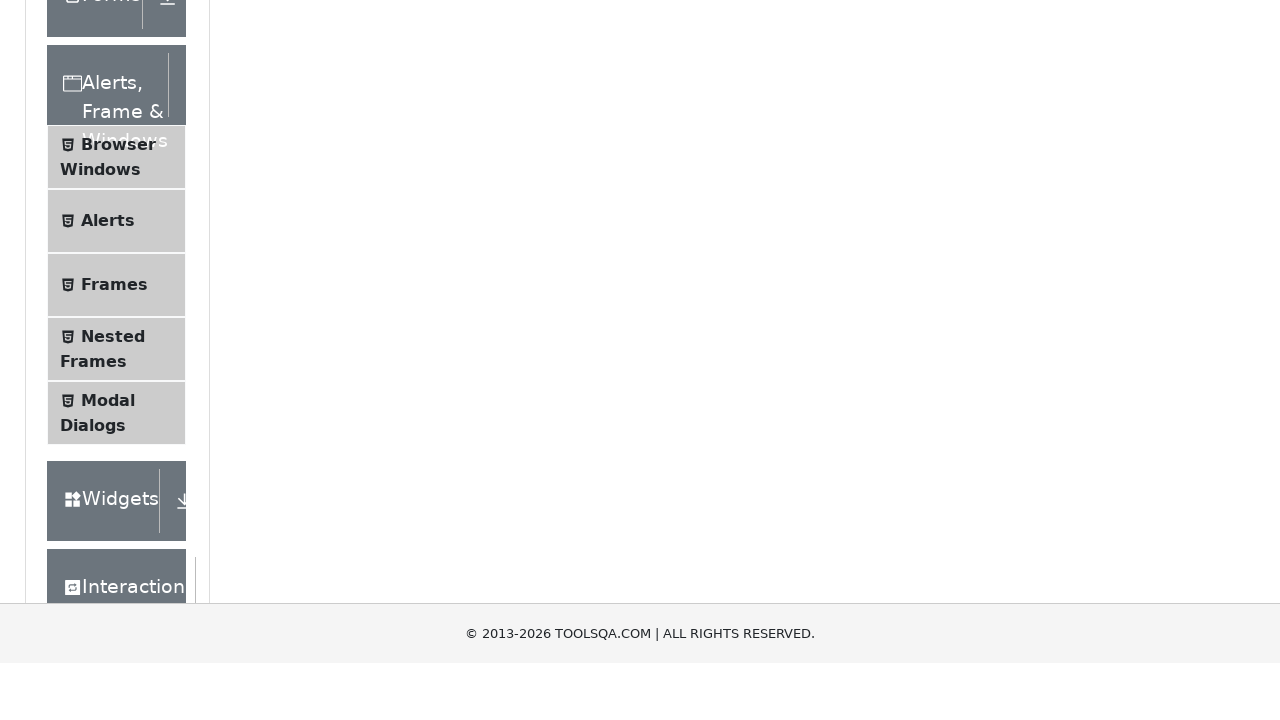

Clicked on 'Alerts' submenu item at (116, 501) on li >> internal:has-text="Alerts"i
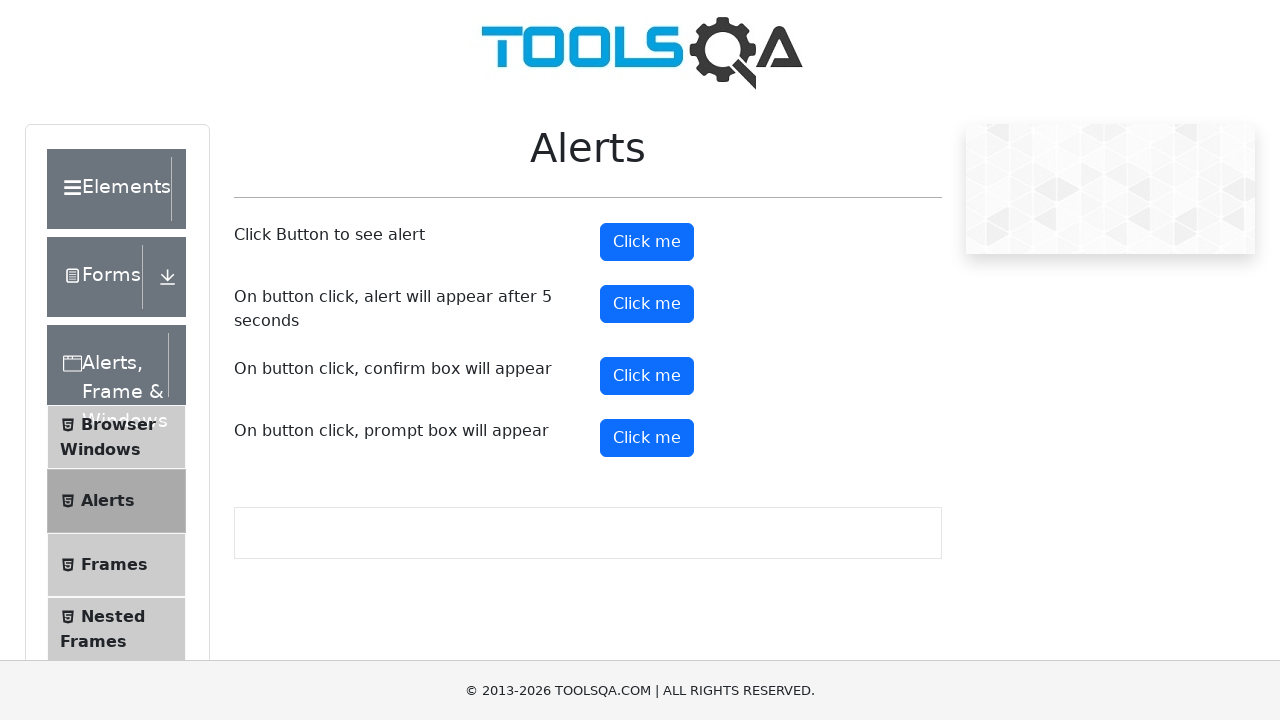

Triggered and accepted basic alert dialog at (647, 242) on #alertButton
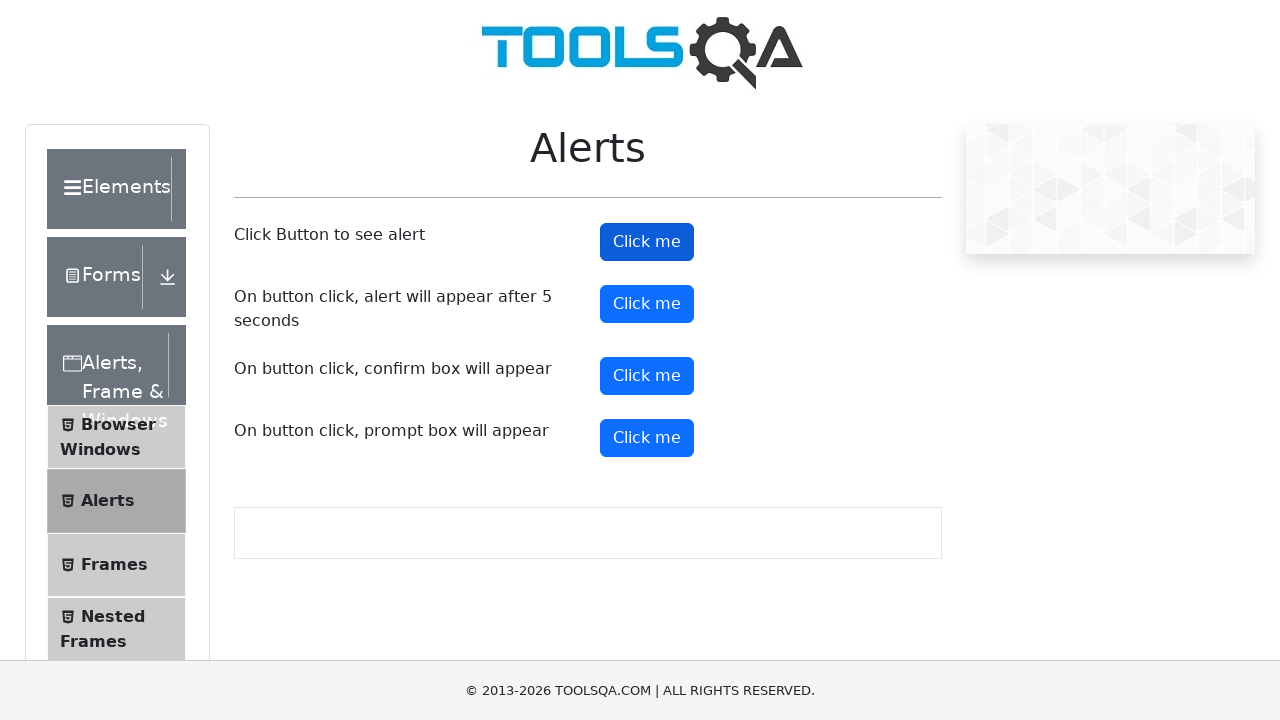

Clicked timer alert button at (647, 304) on #timerAlertButton
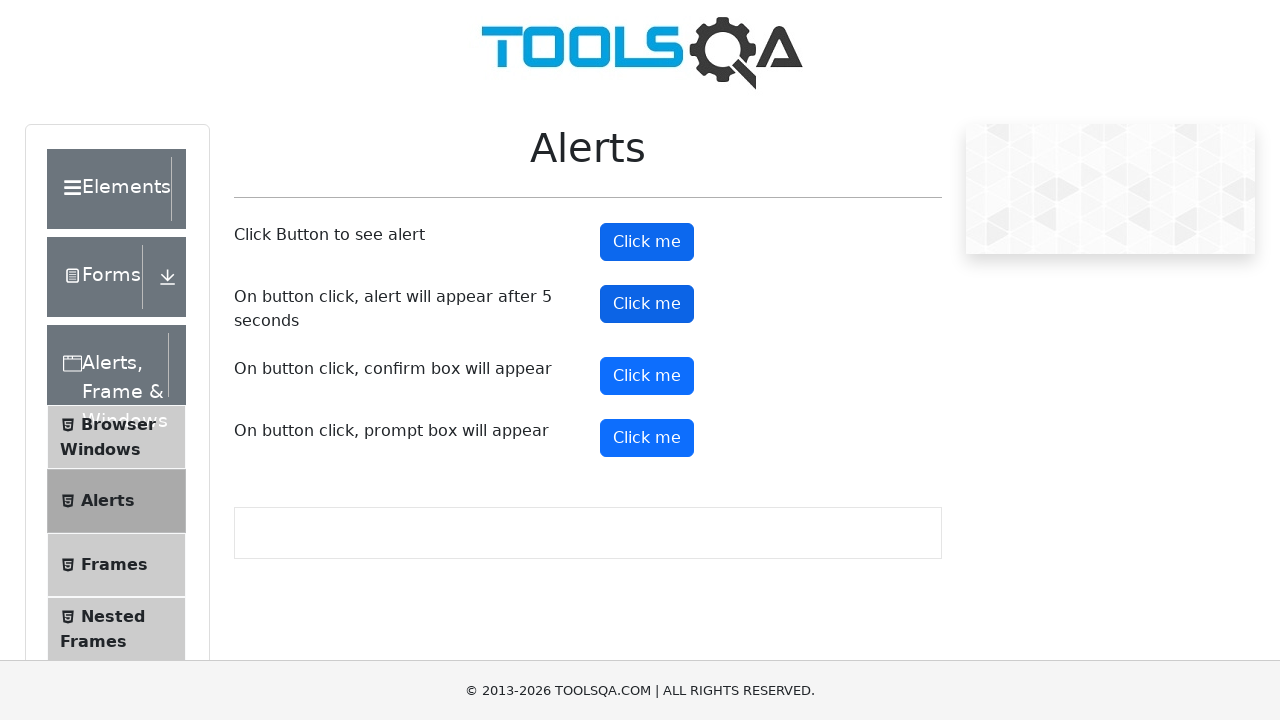

Waited 5.5 seconds for timer alert to appear and accepted it
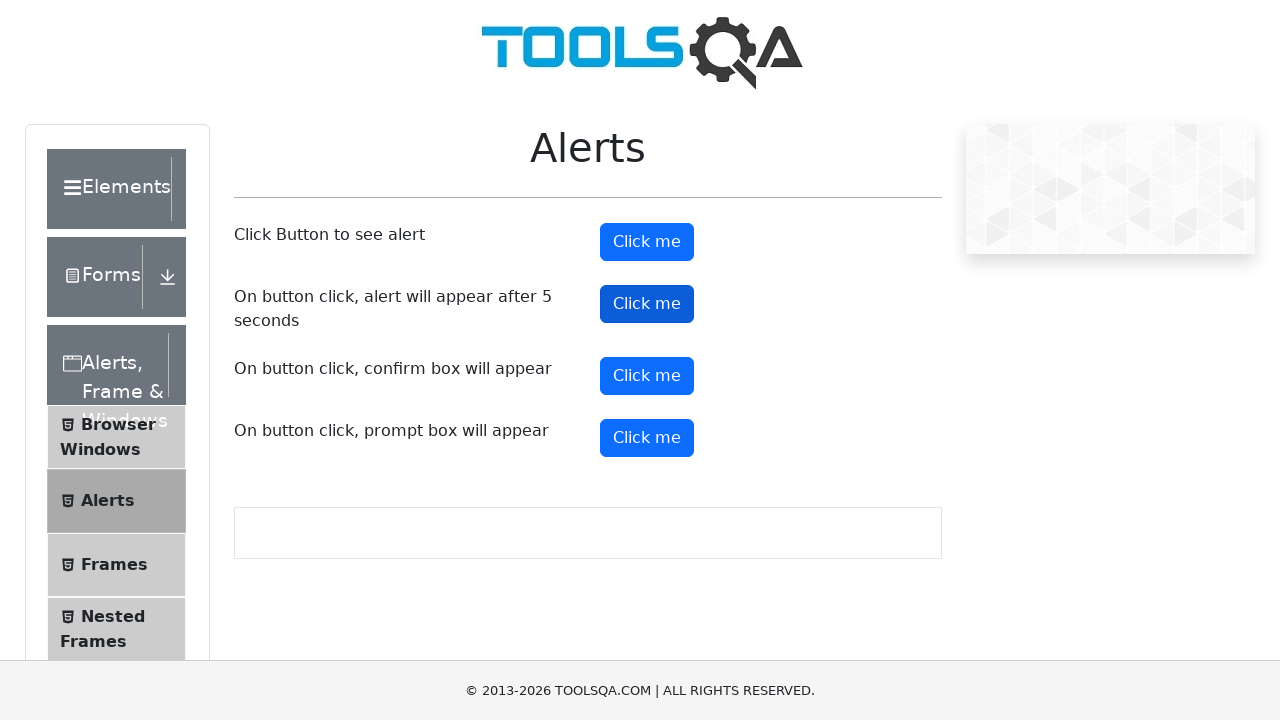

Clicked confirm button and accepted confirm dialog at (647, 376) on #confirmButton
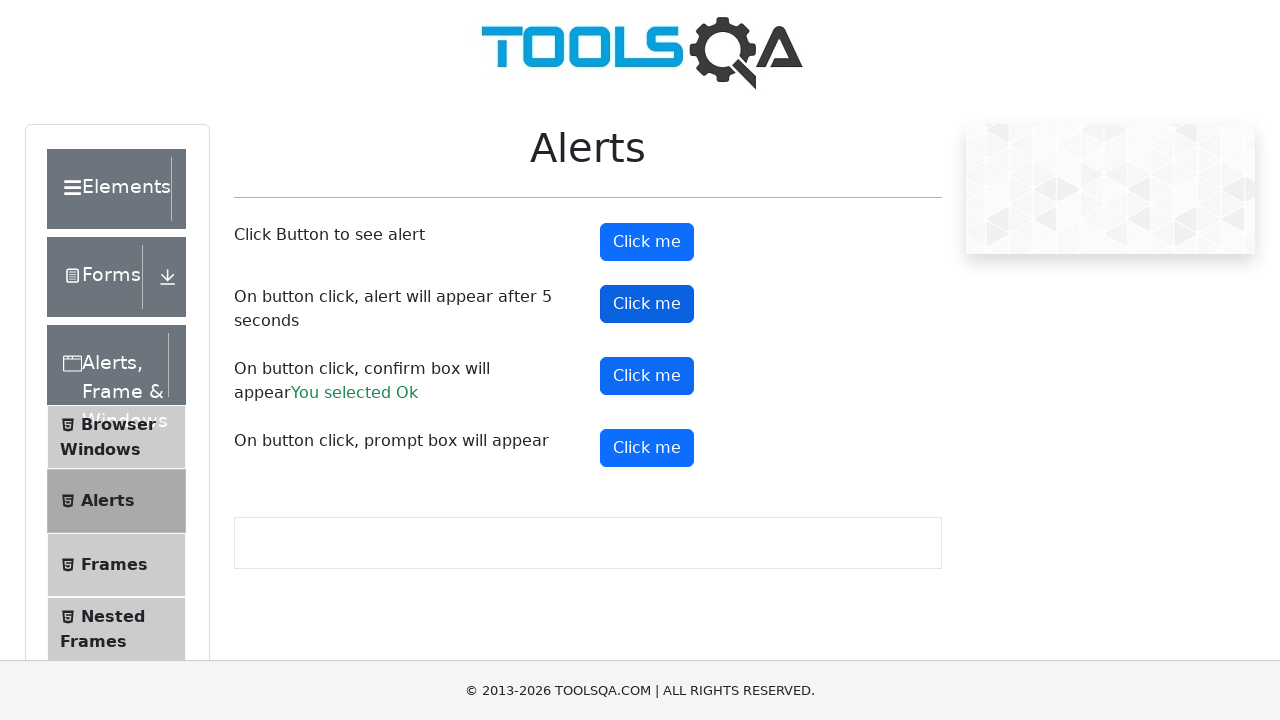

Confirmed result message appeared
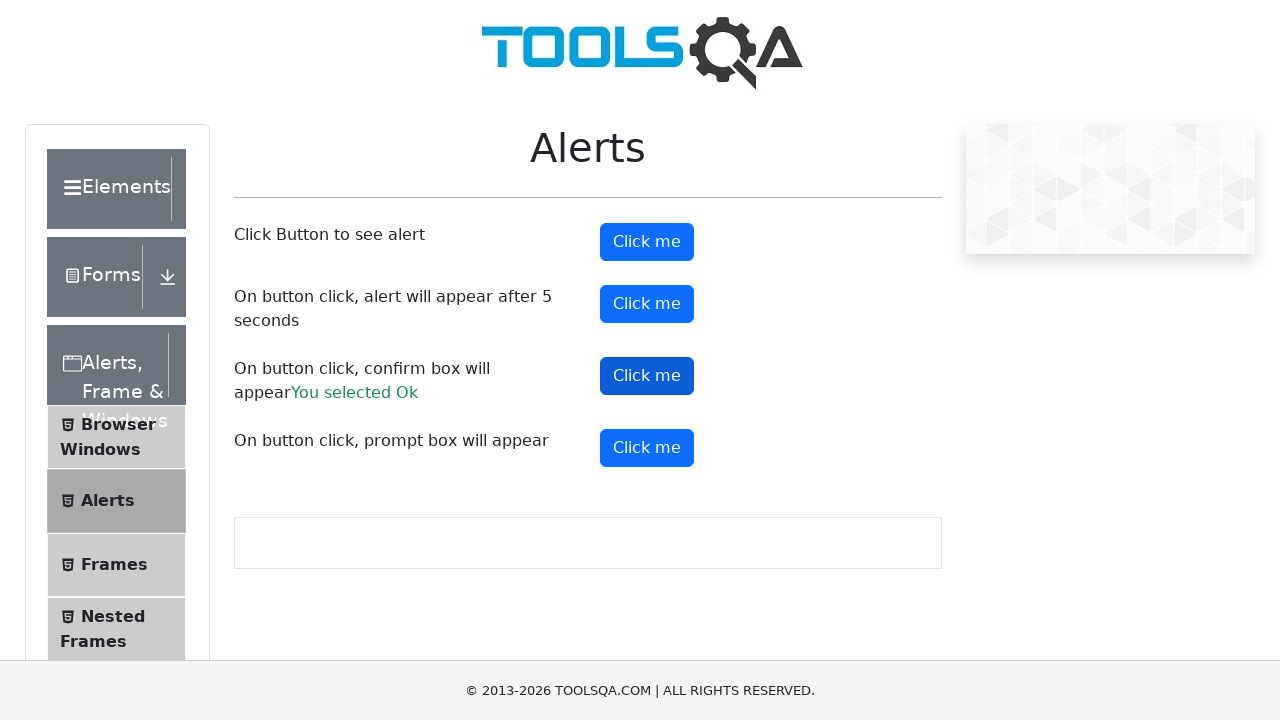

Clicked prompt button and accepted prompt dialog at (647, 448) on #promtButton
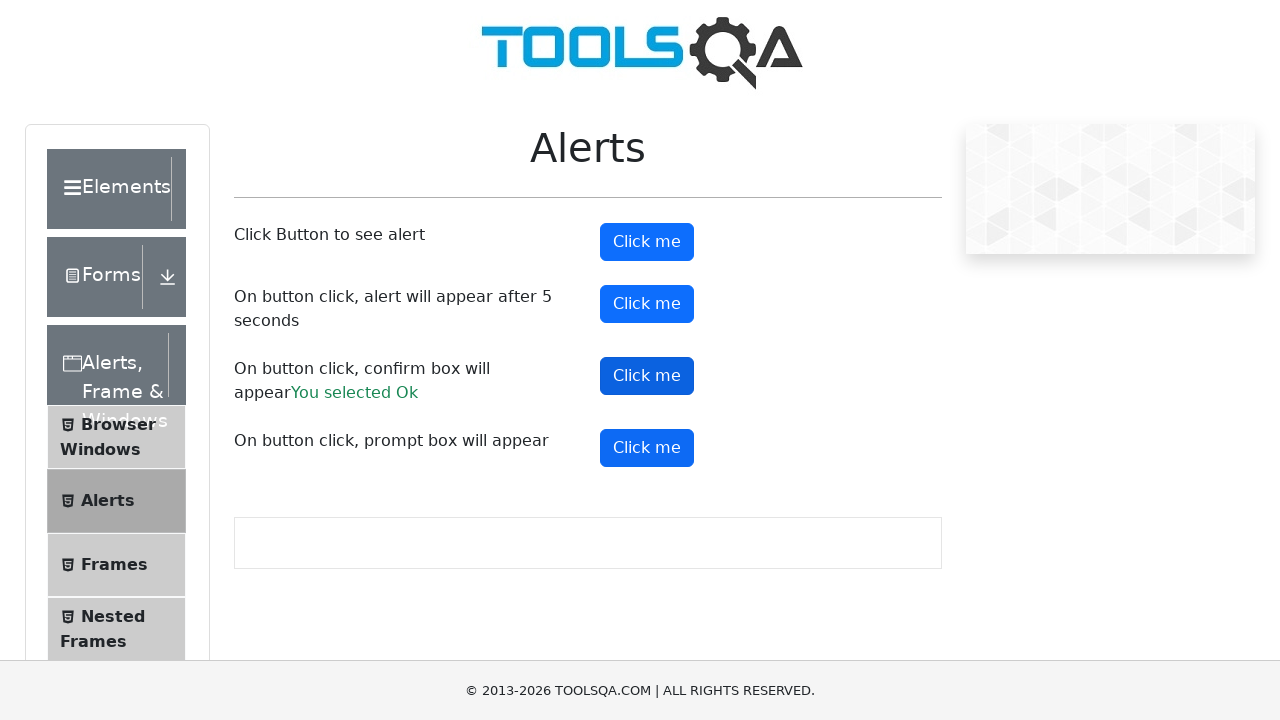

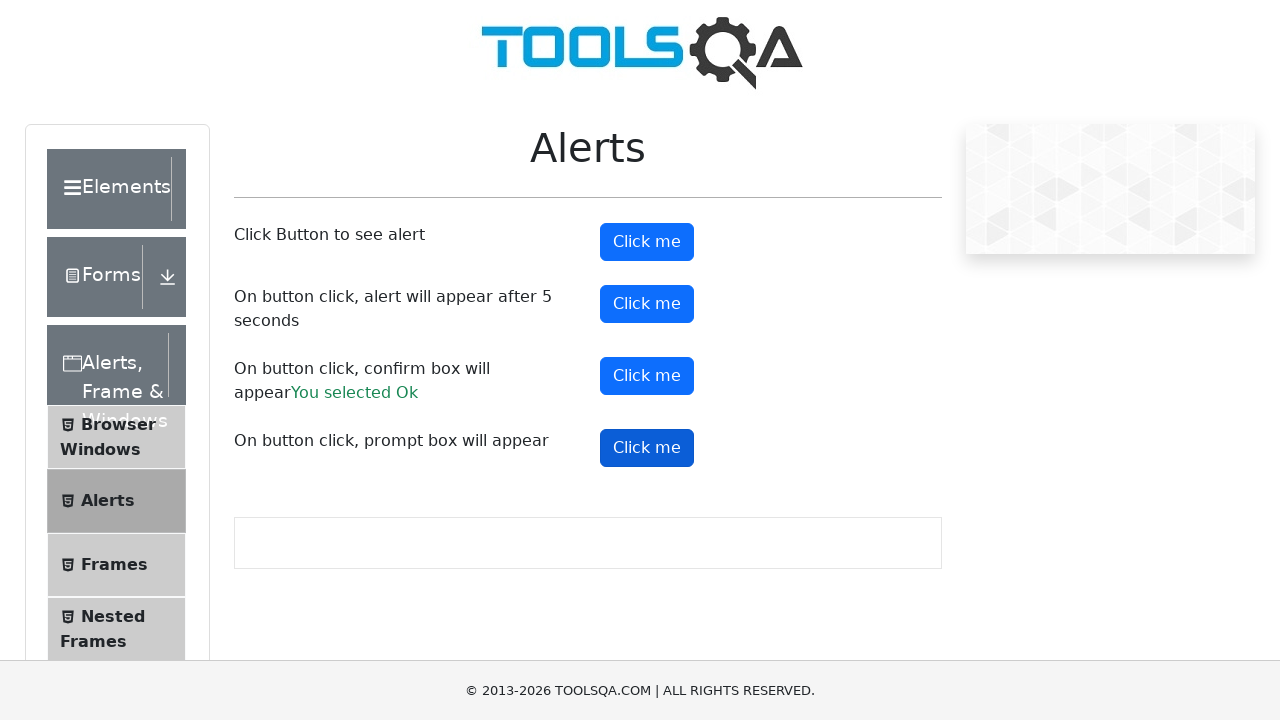